Tests a growing/clickable button challenge by waiting for the button to be clickable, clicking it, and verifying that "Event Triggered" text appears

Starting URL: https://testpages.herokuapp.com/styled/challenges/growing-clickable.html

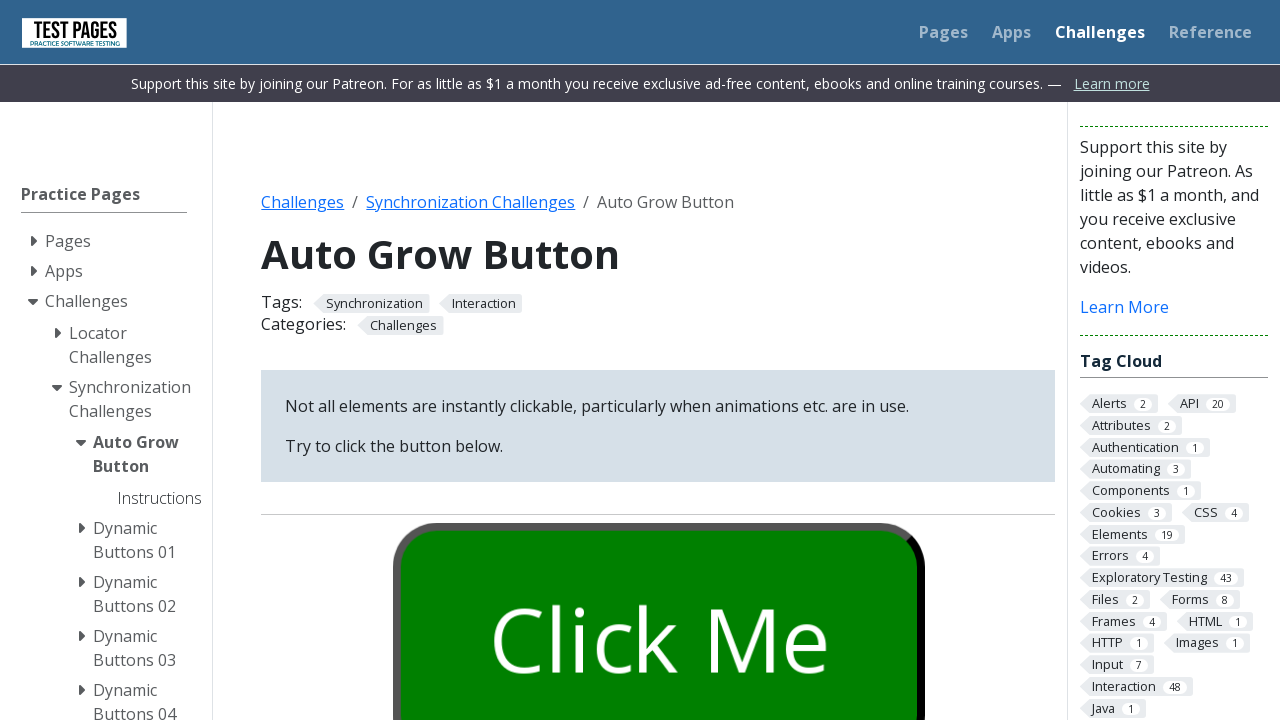

Waited 4 seconds for the growing button to be ready
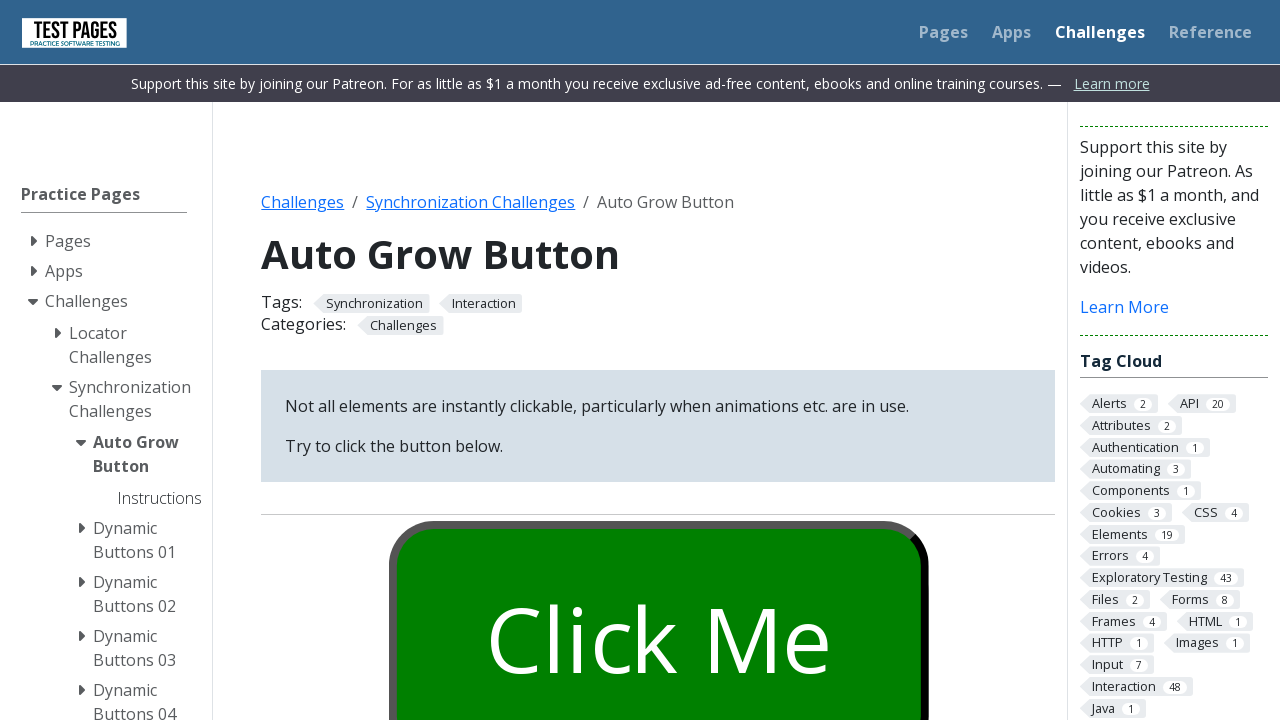

Clicked the growing button at (658, 600) on #growbutton
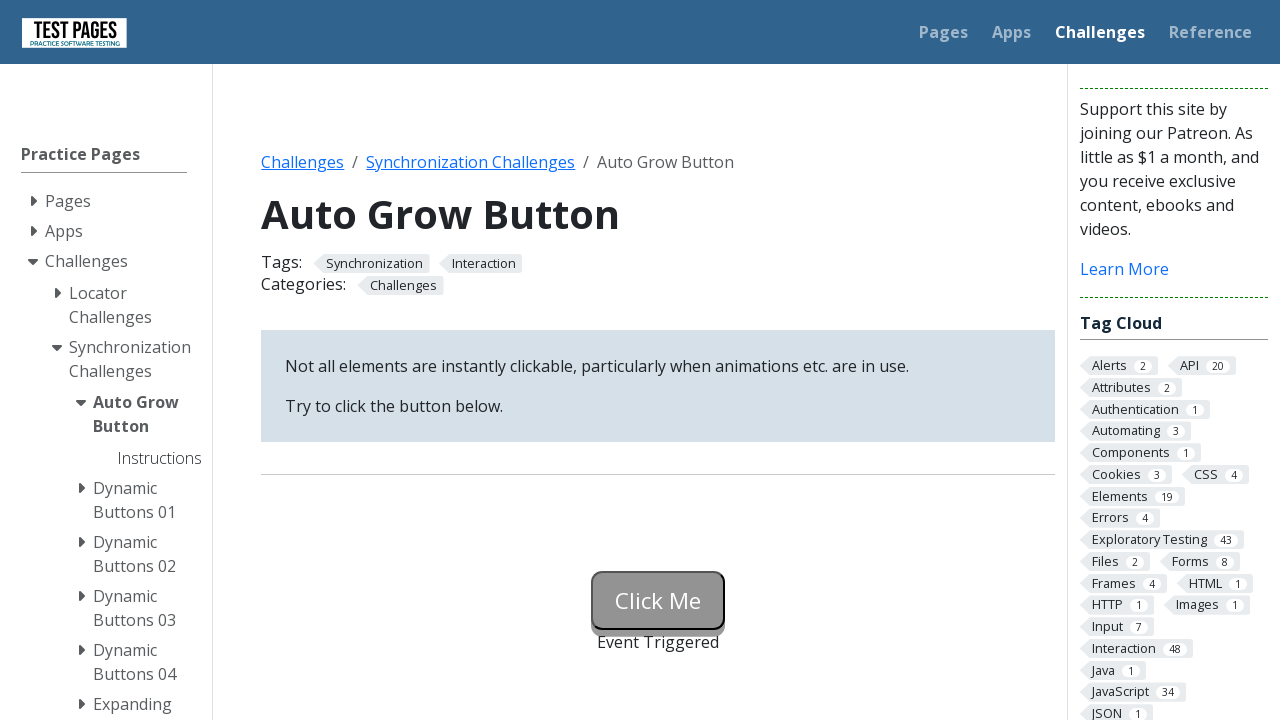

Verified that 'Event Triggered' text appears
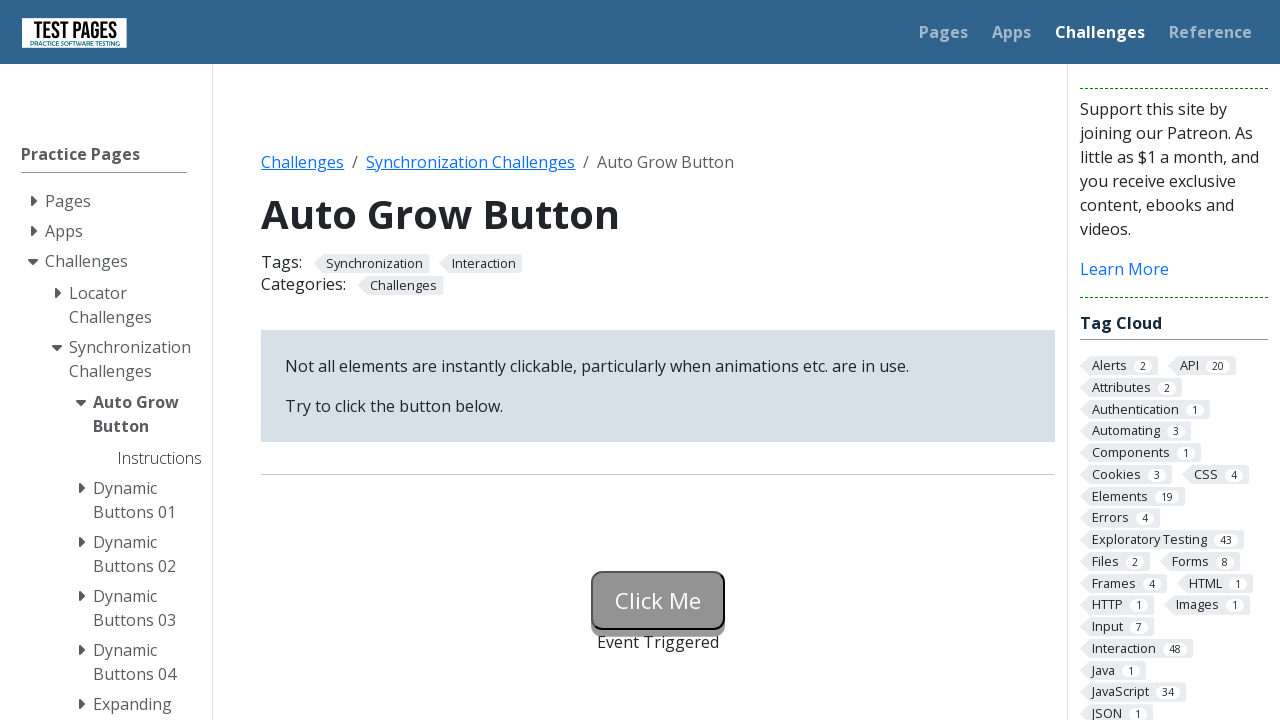

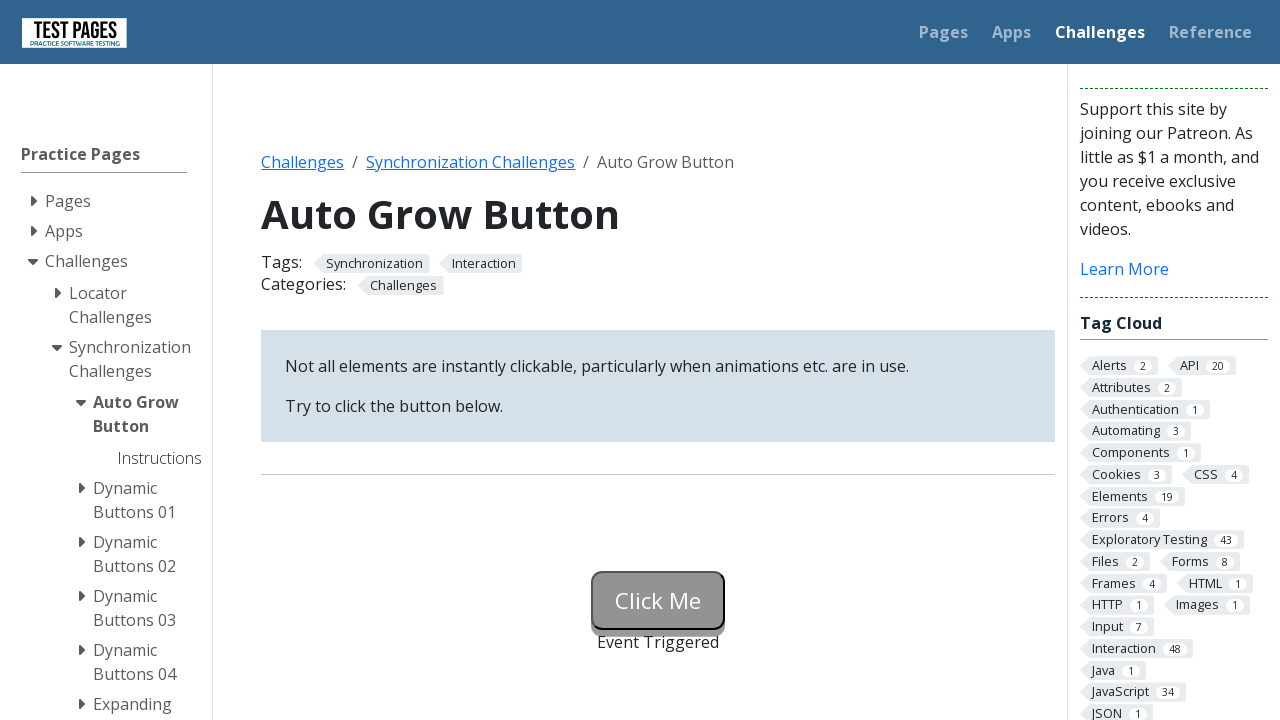